Verifies text content and attributes on the NextBaseCRM login page, including "Remember me" label text and "Forgot password" link

Starting URL: https://login1.nextbasecrm.com/

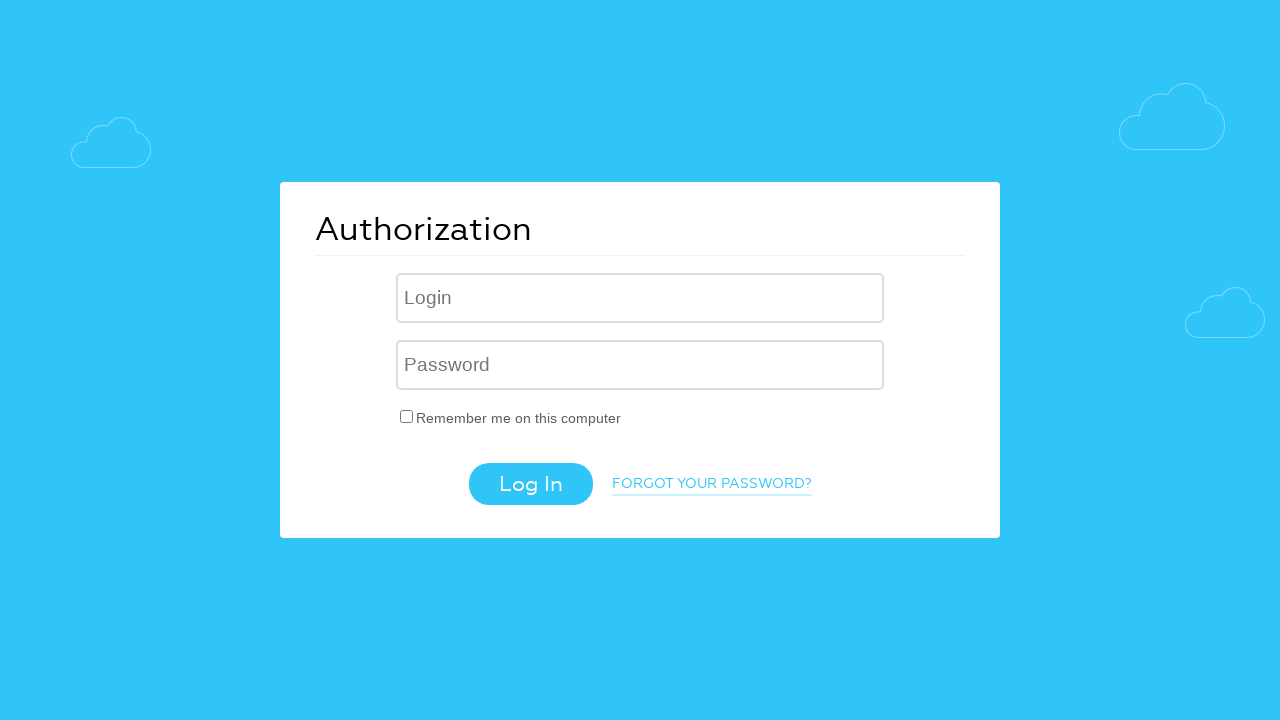

Located 'Remember me' checkbox label element
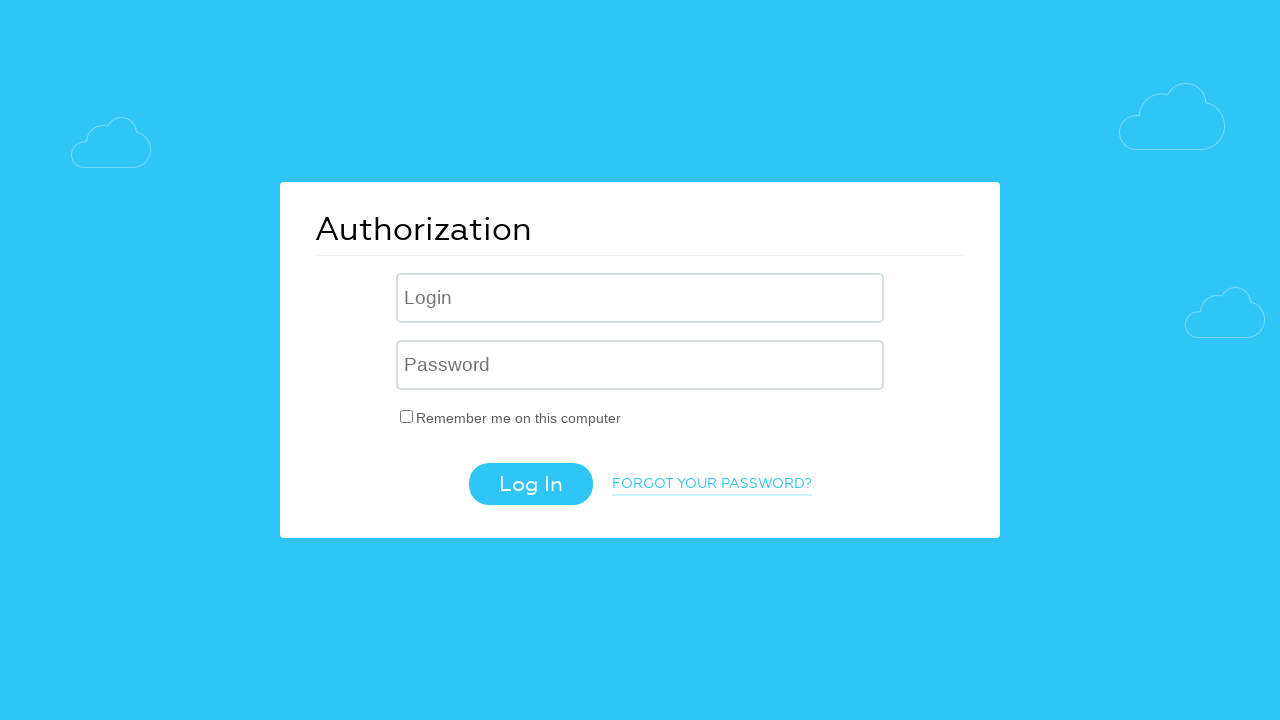

Retrieved text content from 'Remember me' label
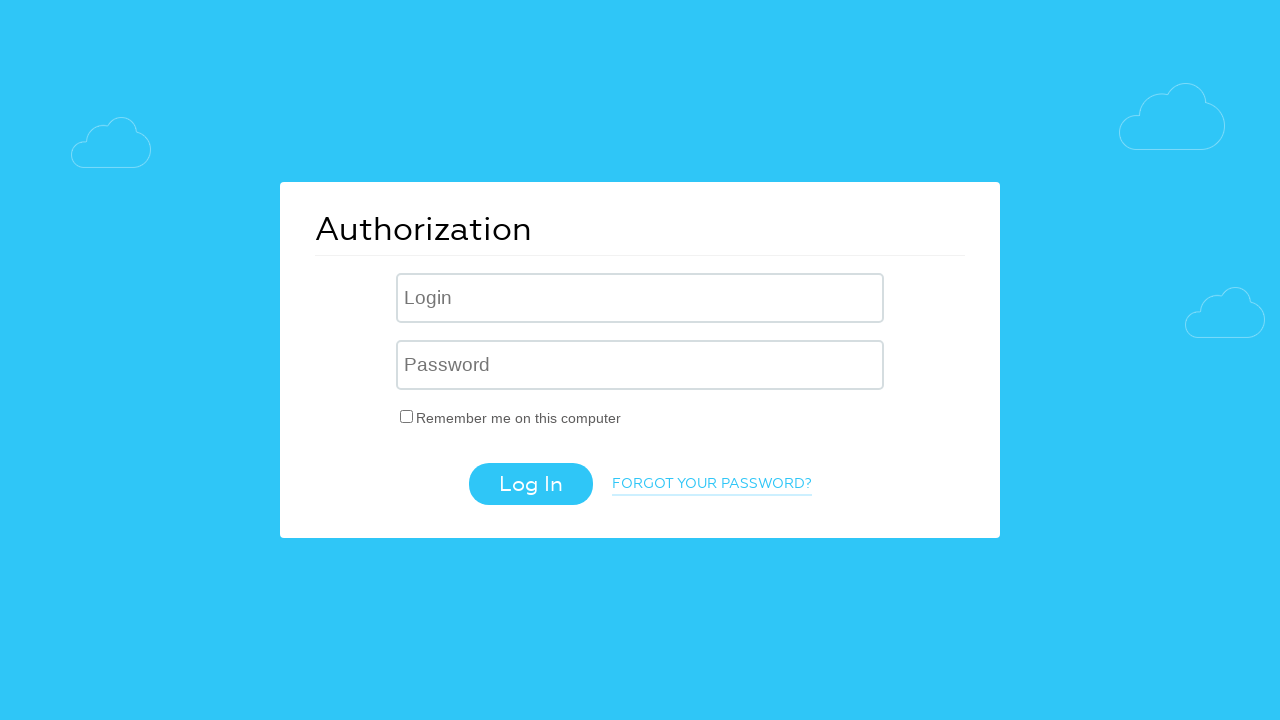

Asserted 'Remember me' label text equals 'Remember me on this computer'
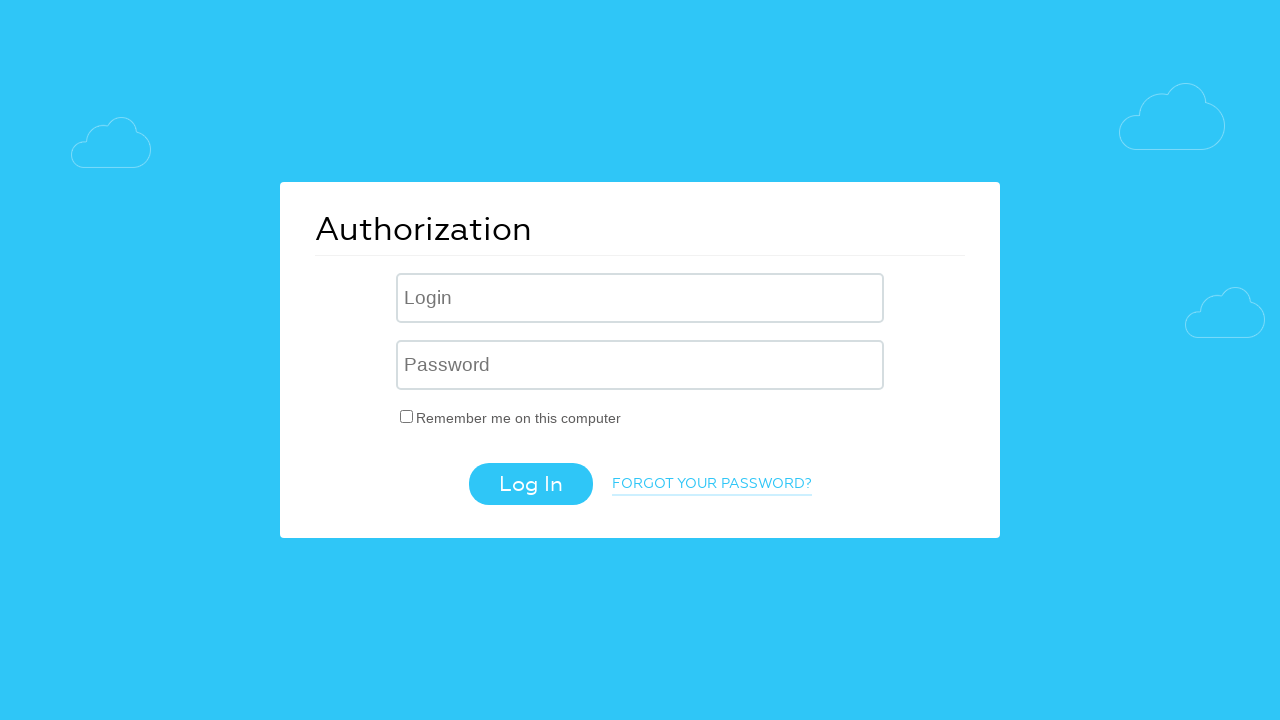

Located 'Forgot your password?' link element
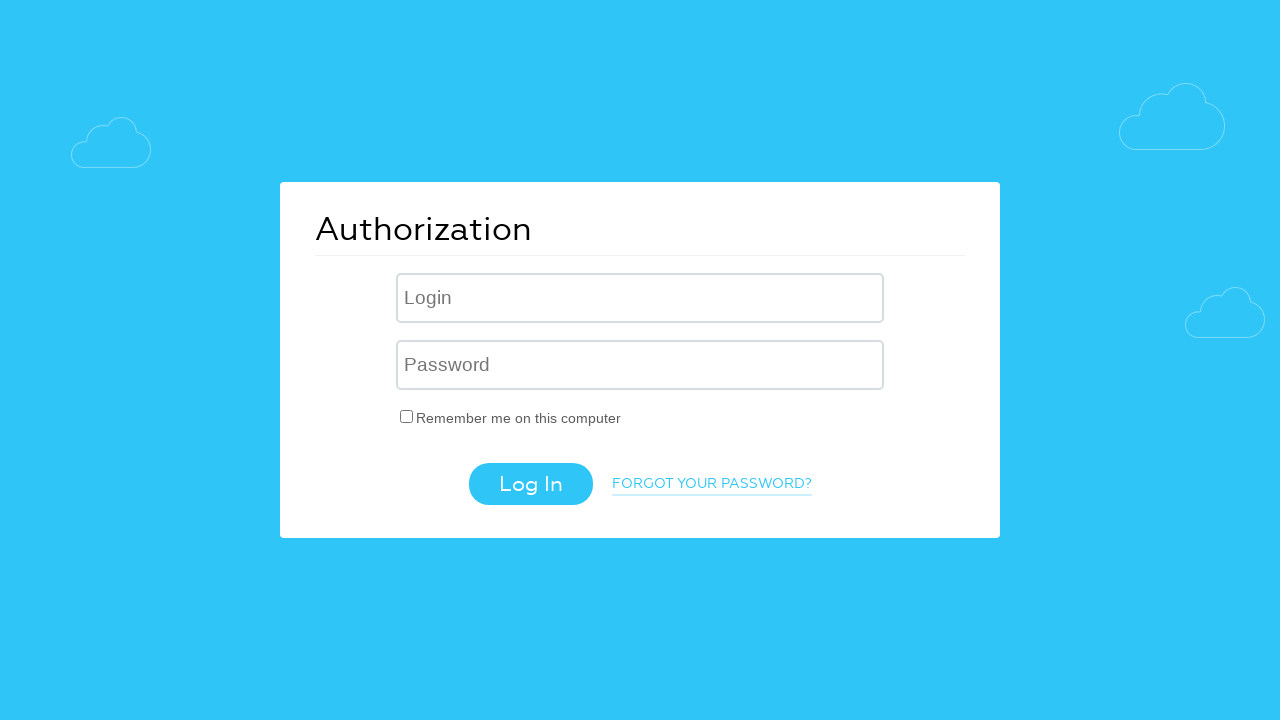

Retrieved text content from 'Forgot your password?' link
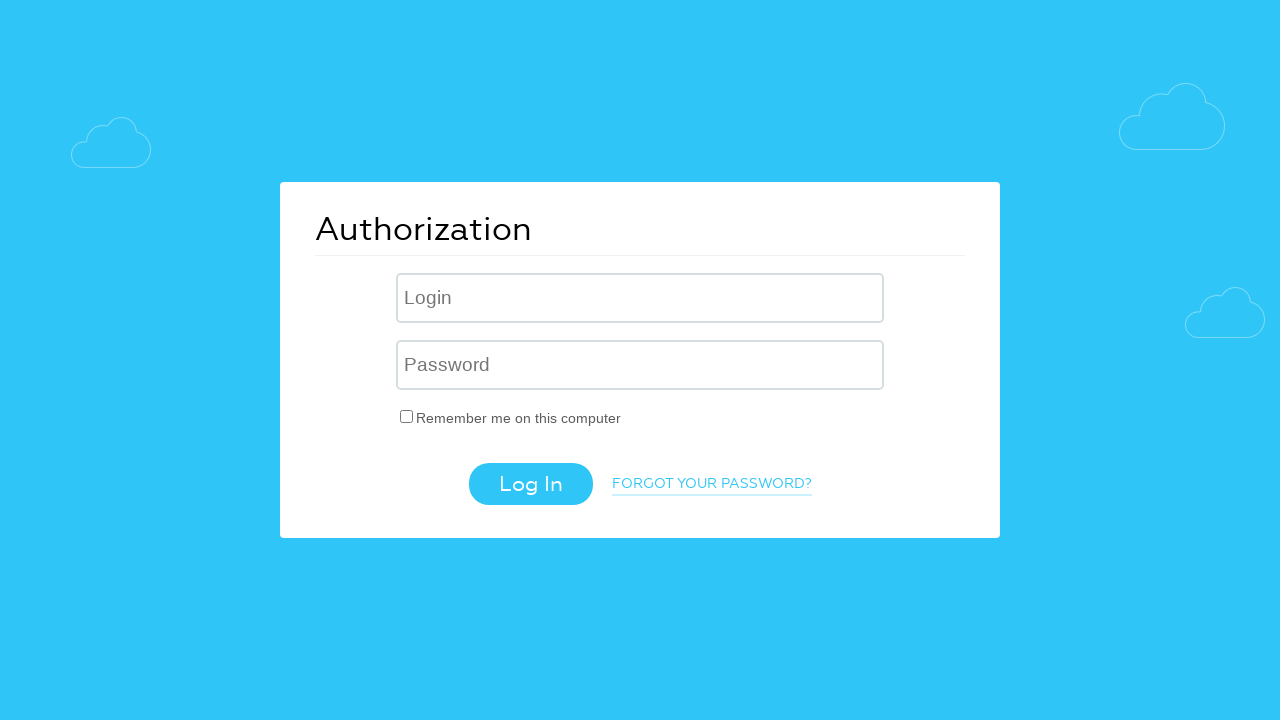

Asserted 'Forgot your password?' link text matches expected value
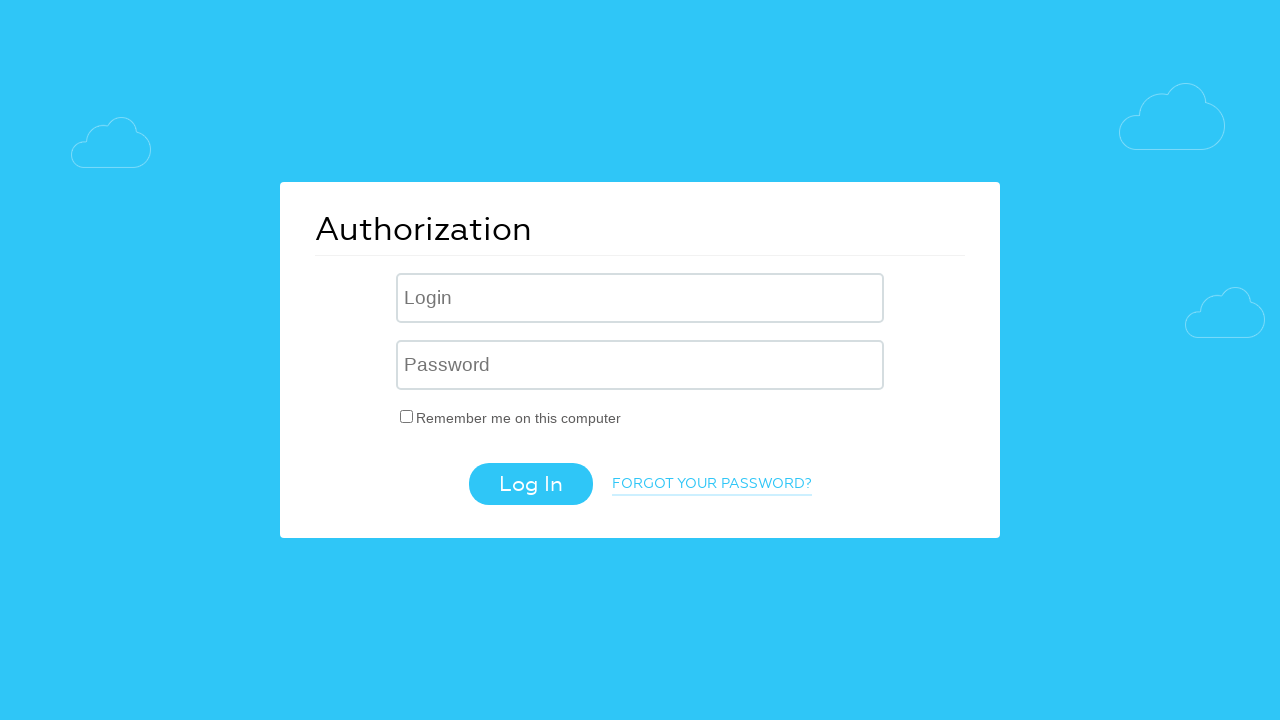

Retrieved href attribute from 'Forgot your password?' link
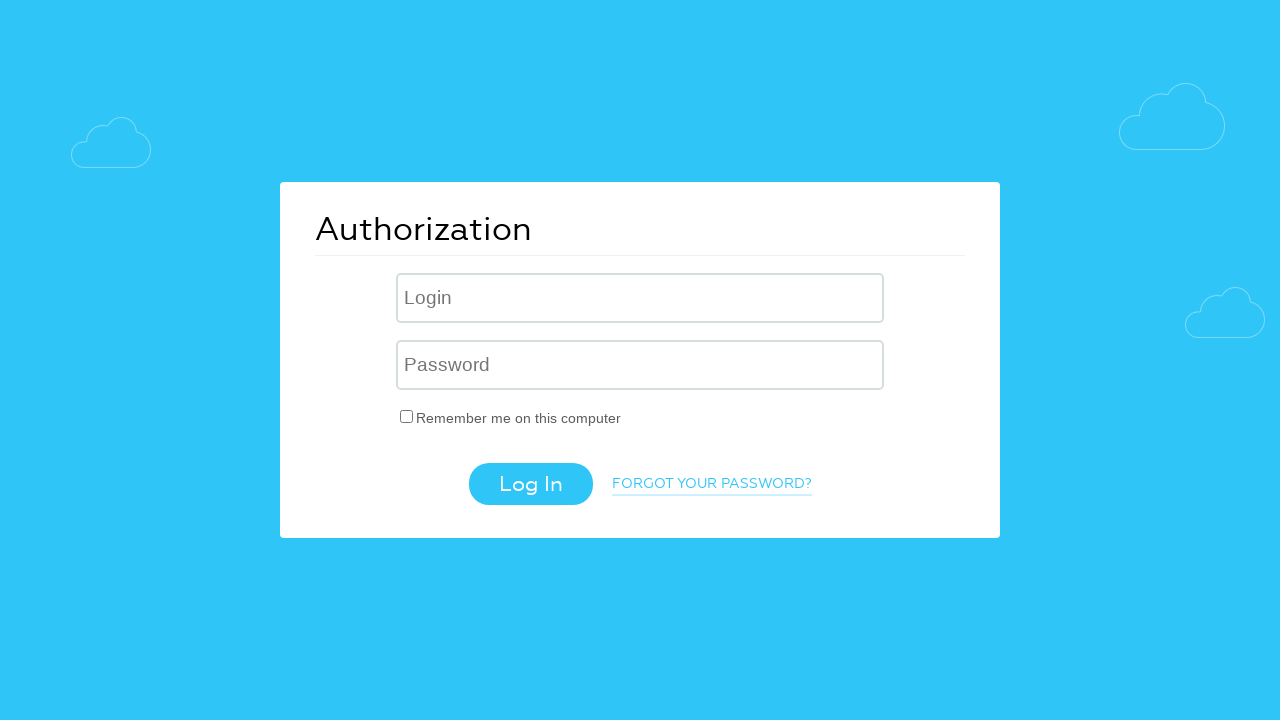

Asserted href attribute contains 'forgot_password=yes' parameter
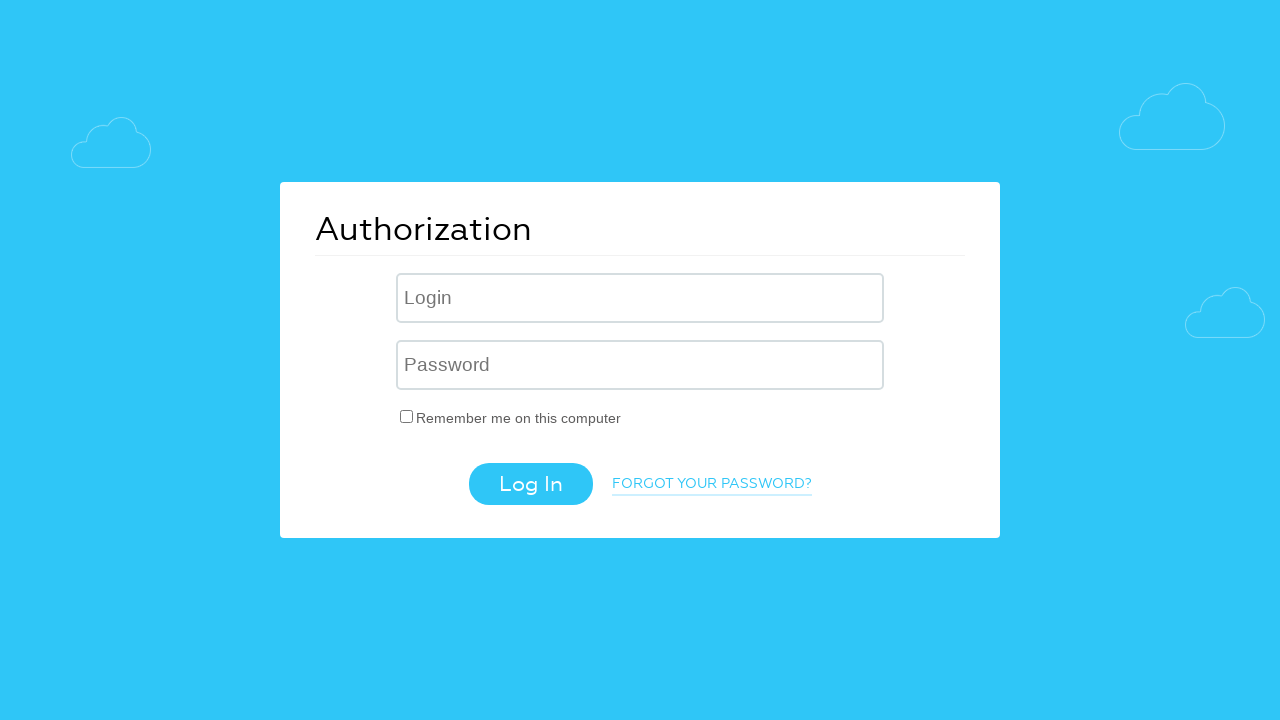

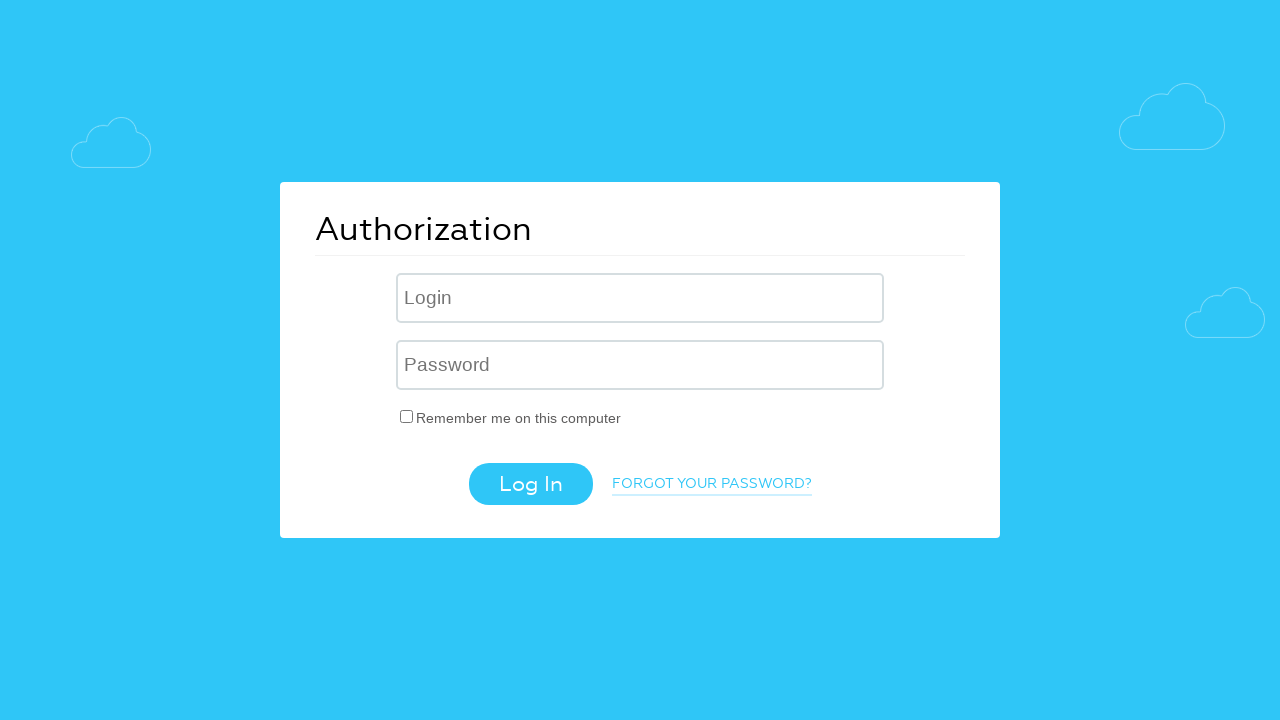